Tests the GreenKart website by verifying the page title, searching for products with 'ca', and verifying that 4 products are displayed in the results.

Starting URL: https://rahulshettyacademy.com/seleniumPractise#/

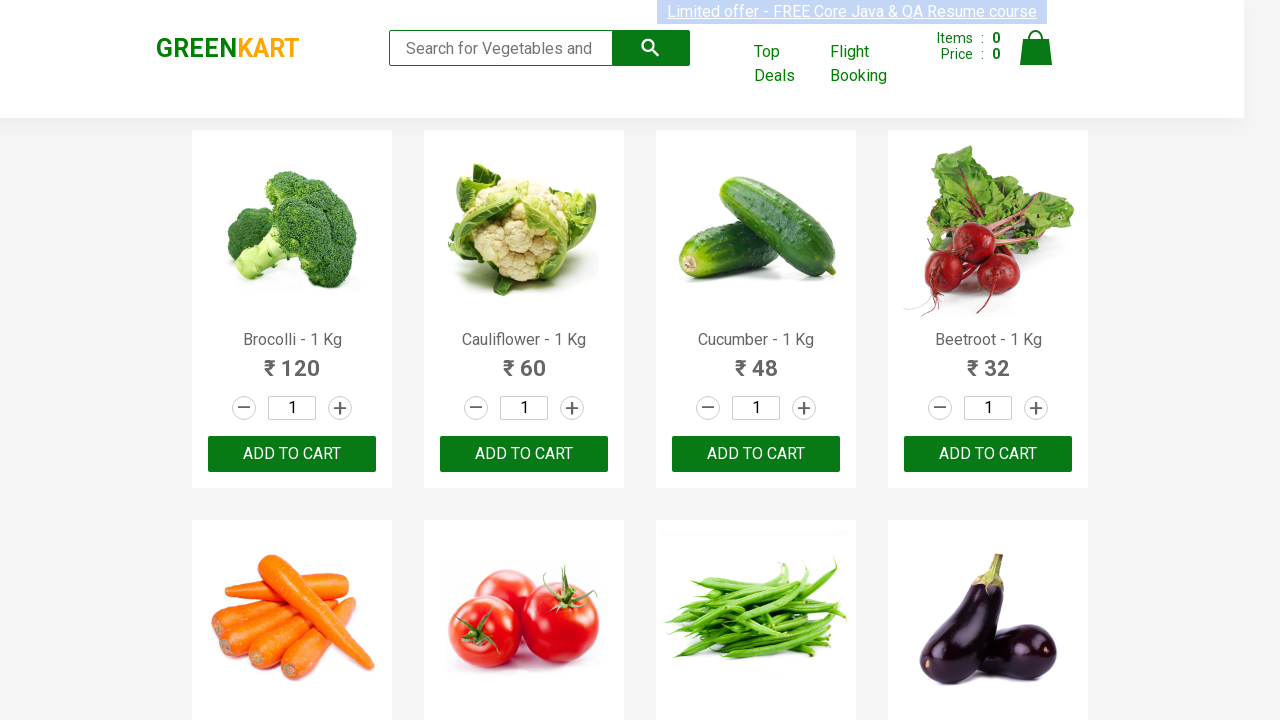

Verified page title is 'GreenKart - veg and fruits kart'
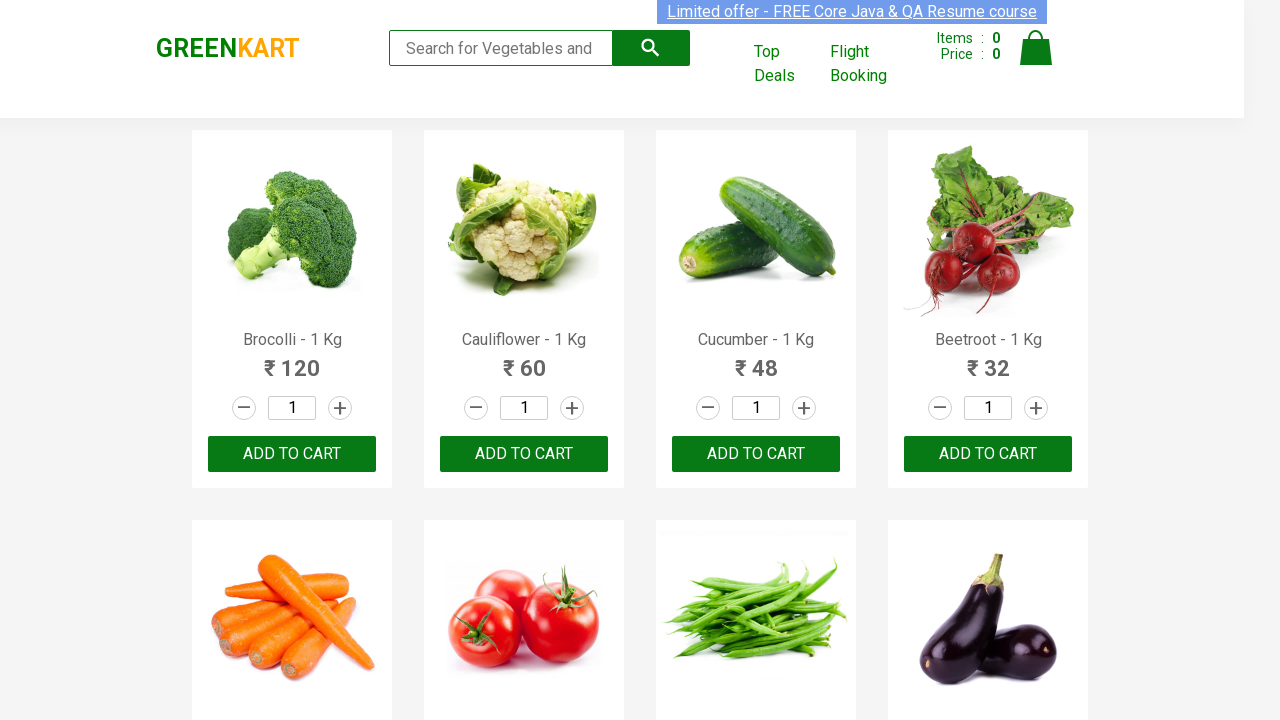

Entered 'ca' in the search field on .search-keyword
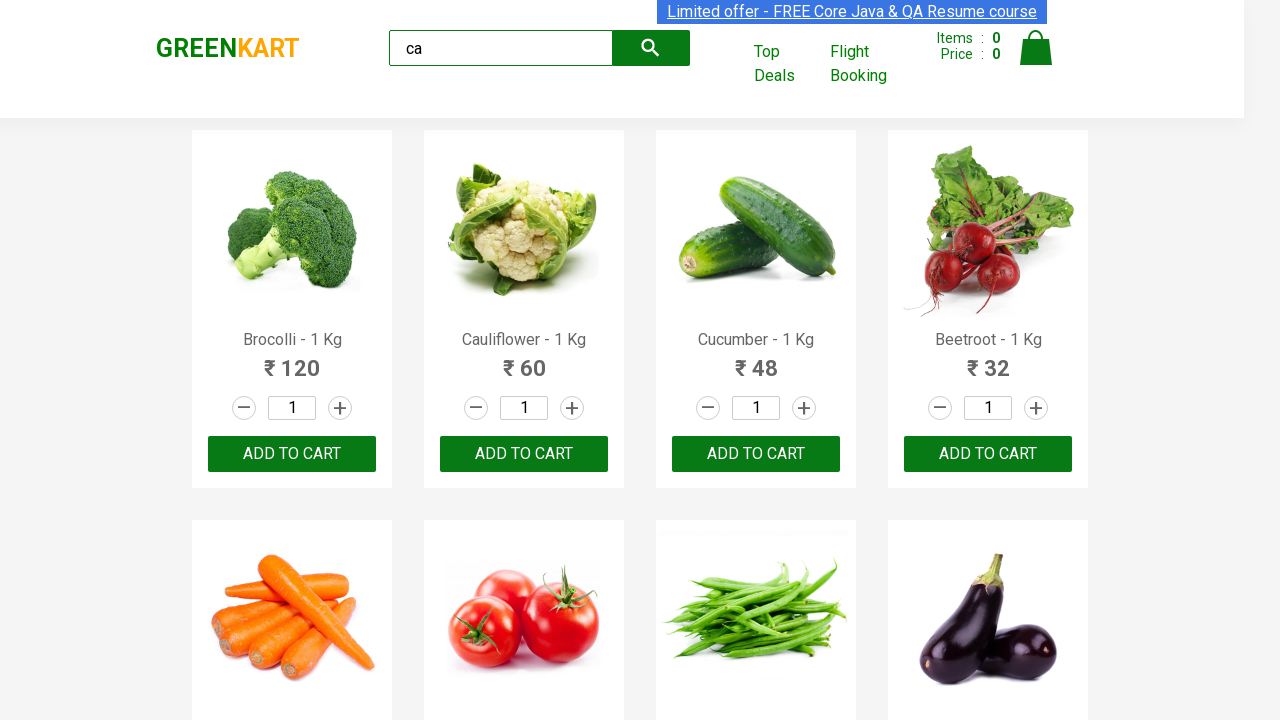

Waited for filtered products to load
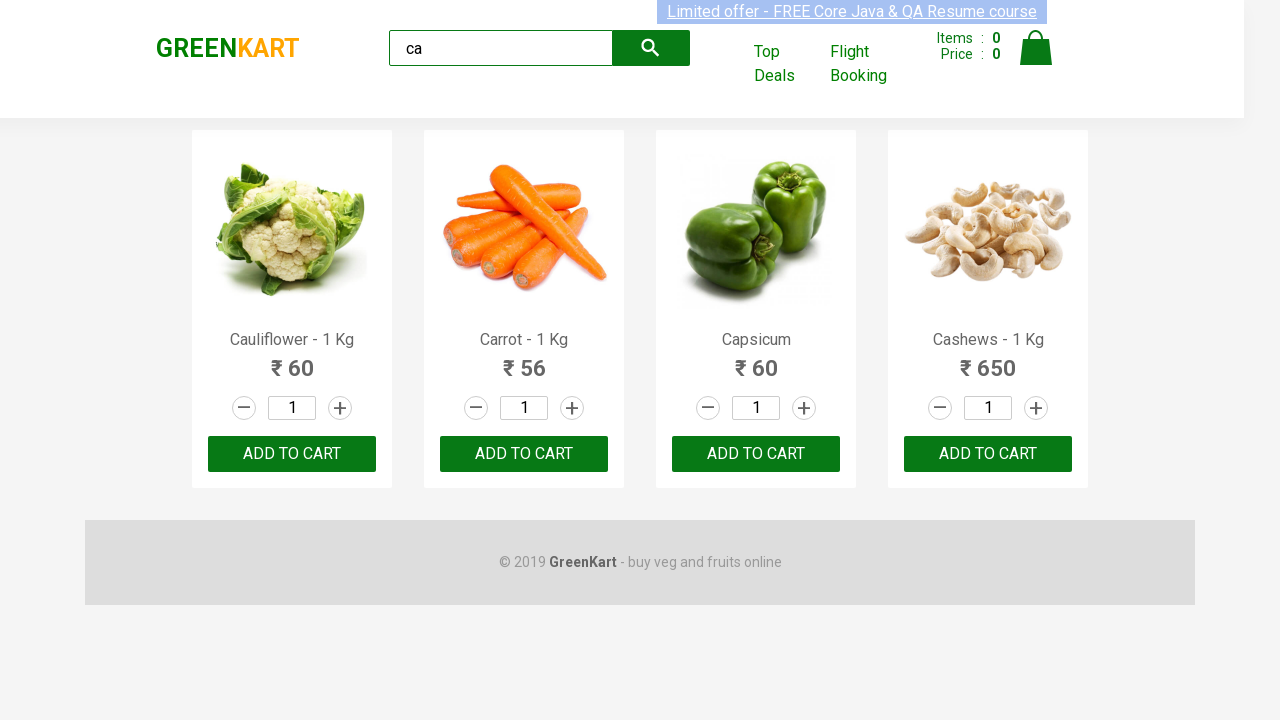

Verified that 4 products are displayed in the search results
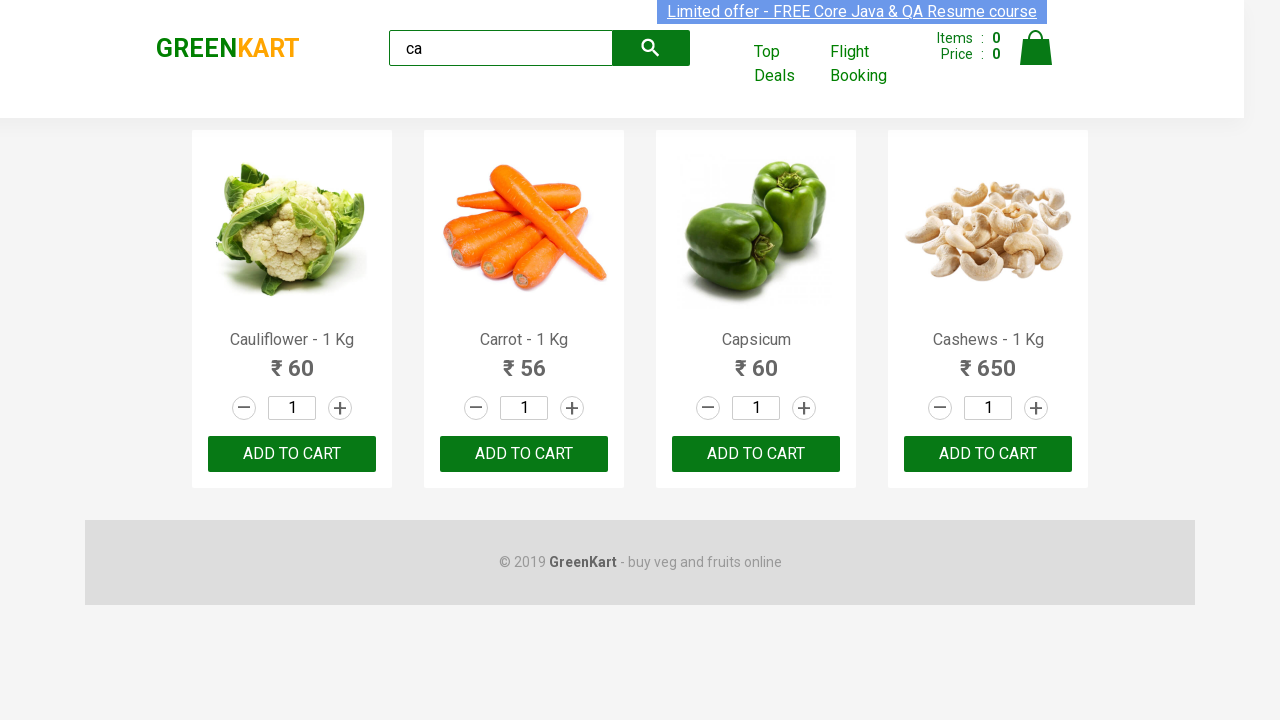

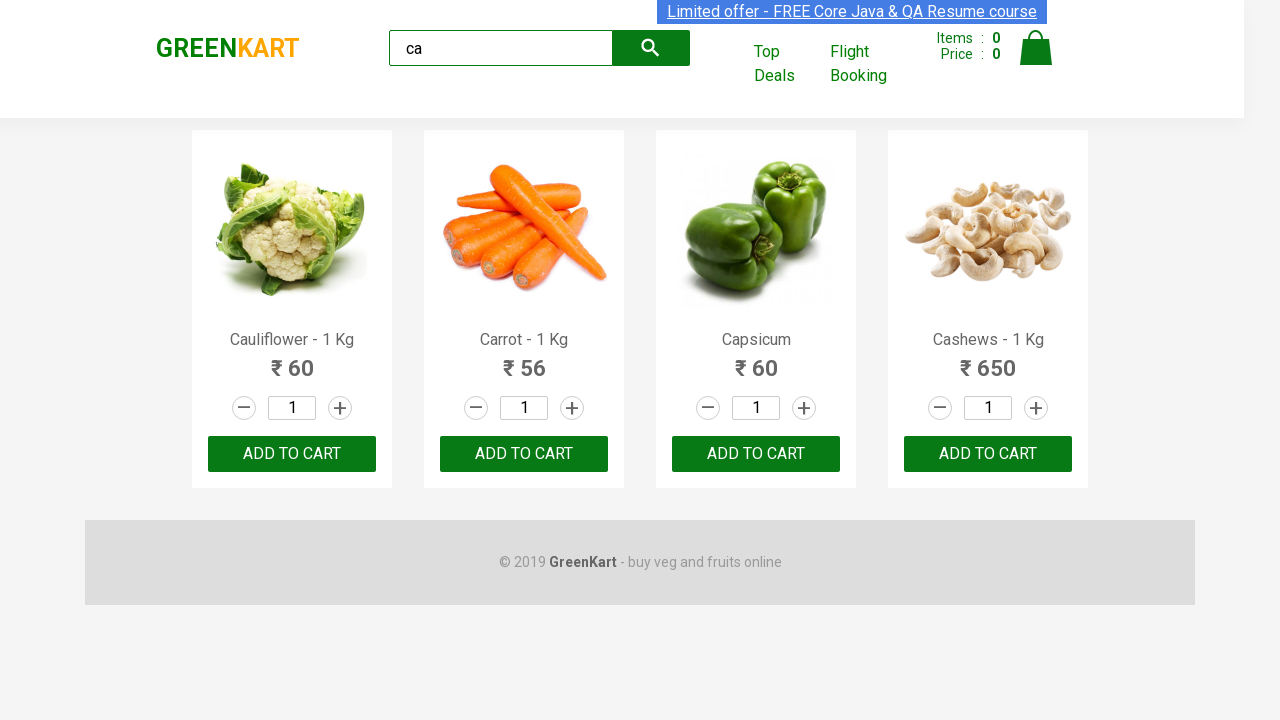